Tests that entered text is trimmed when saving edits to a todo item.

Starting URL: https://demo.playwright.dev/todomvc

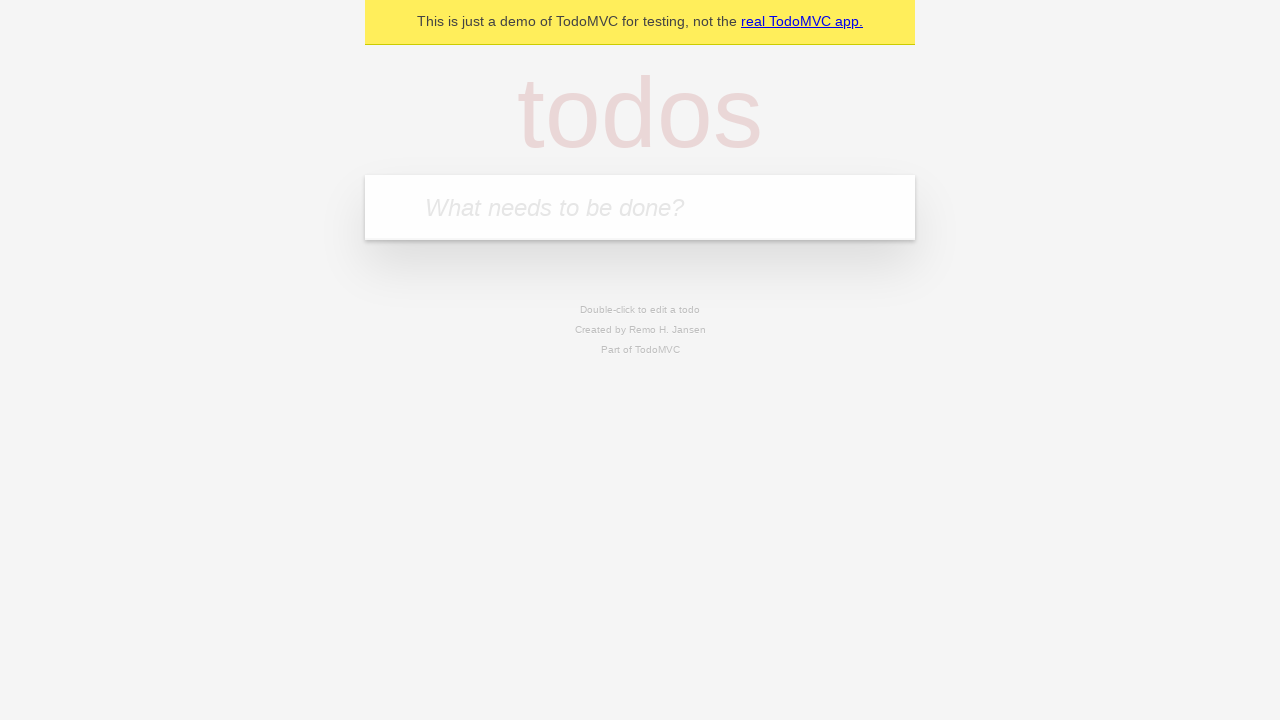

Filled new todo input with 'buy some cheese' on internal:attr=[placeholder="What needs to be done?"i]
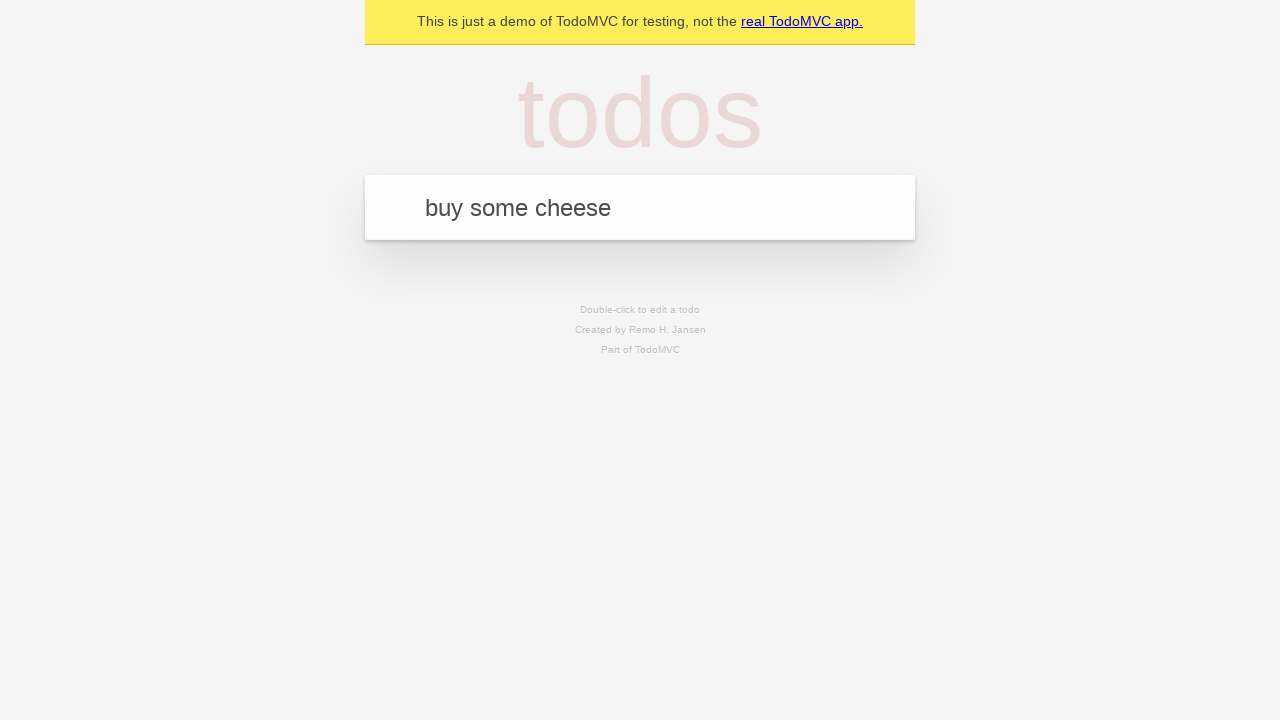

Pressed Enter to add first todo on internal:attr=[placeholder="What needs to be done?"i]
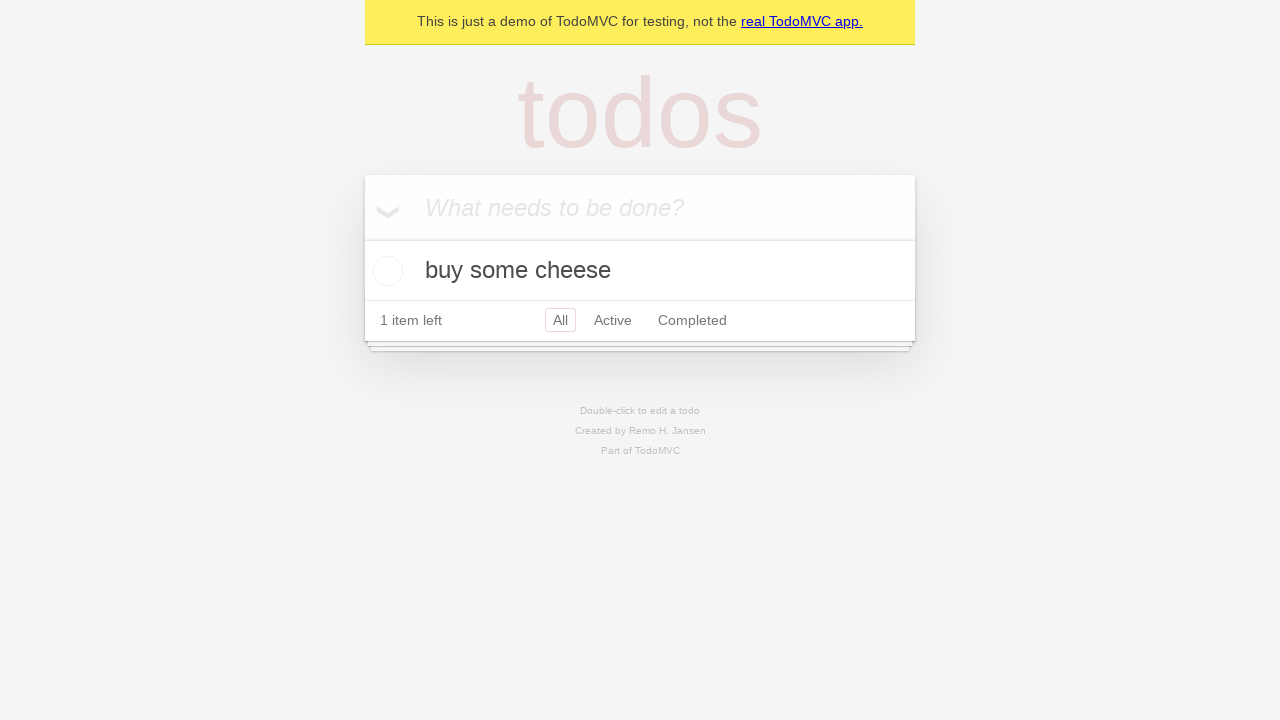

Filled new todo input with 'feed the cat' on internal:attr=[placeholder="What needs to be done?"i]
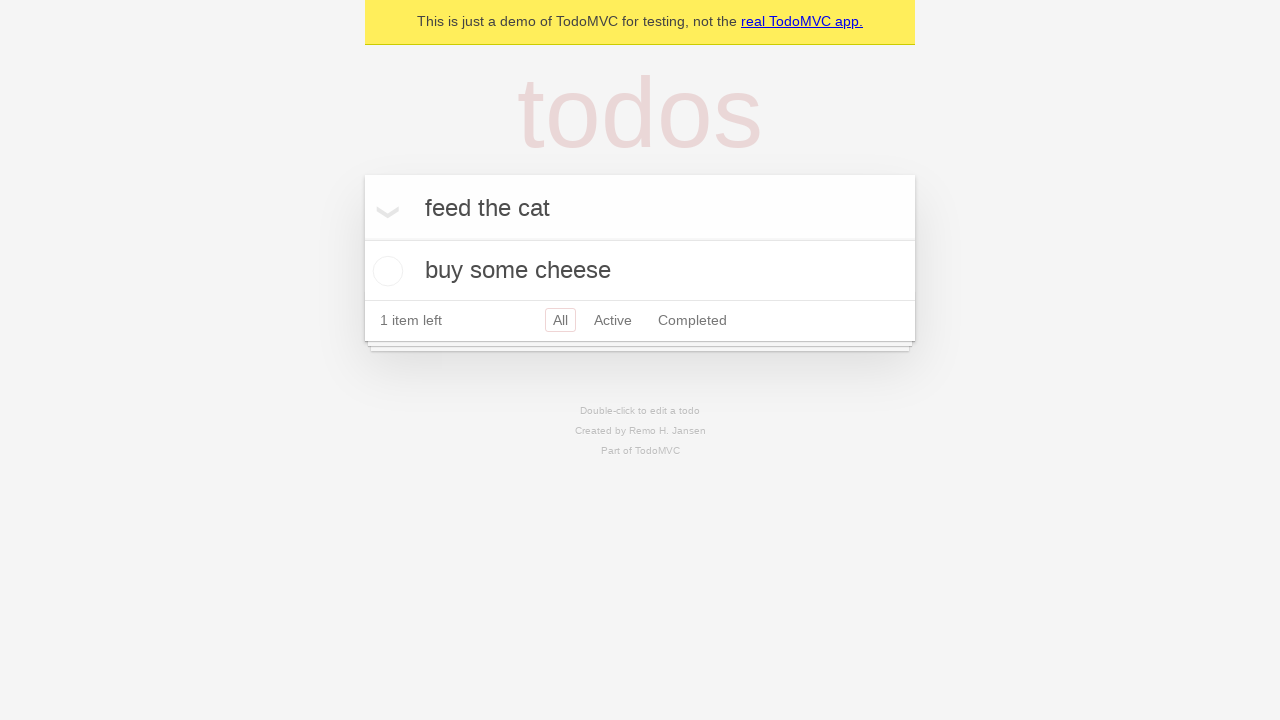

Pressed Enter to add second todo on internal:attr=[placeholder="What needs to be done?"i]
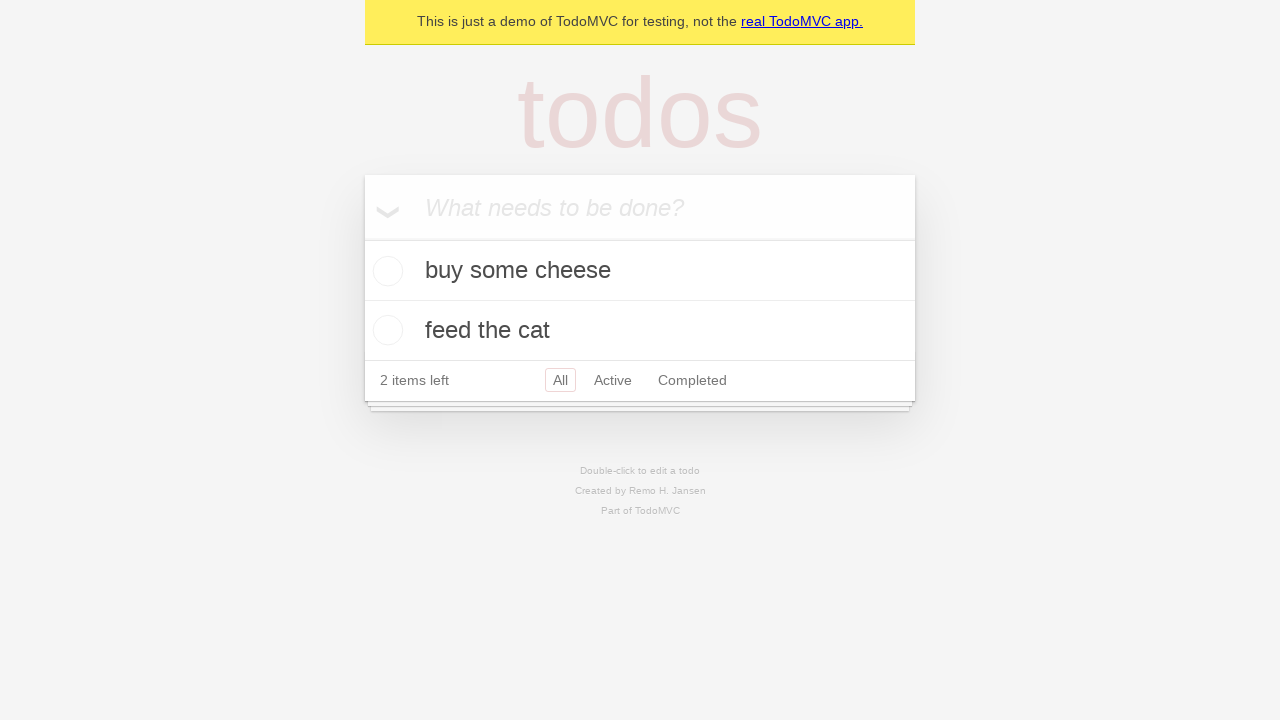

Filled new todo input with 'book a doctors appointment' on internal:attr=[placeholder="What needs to be done?"i]
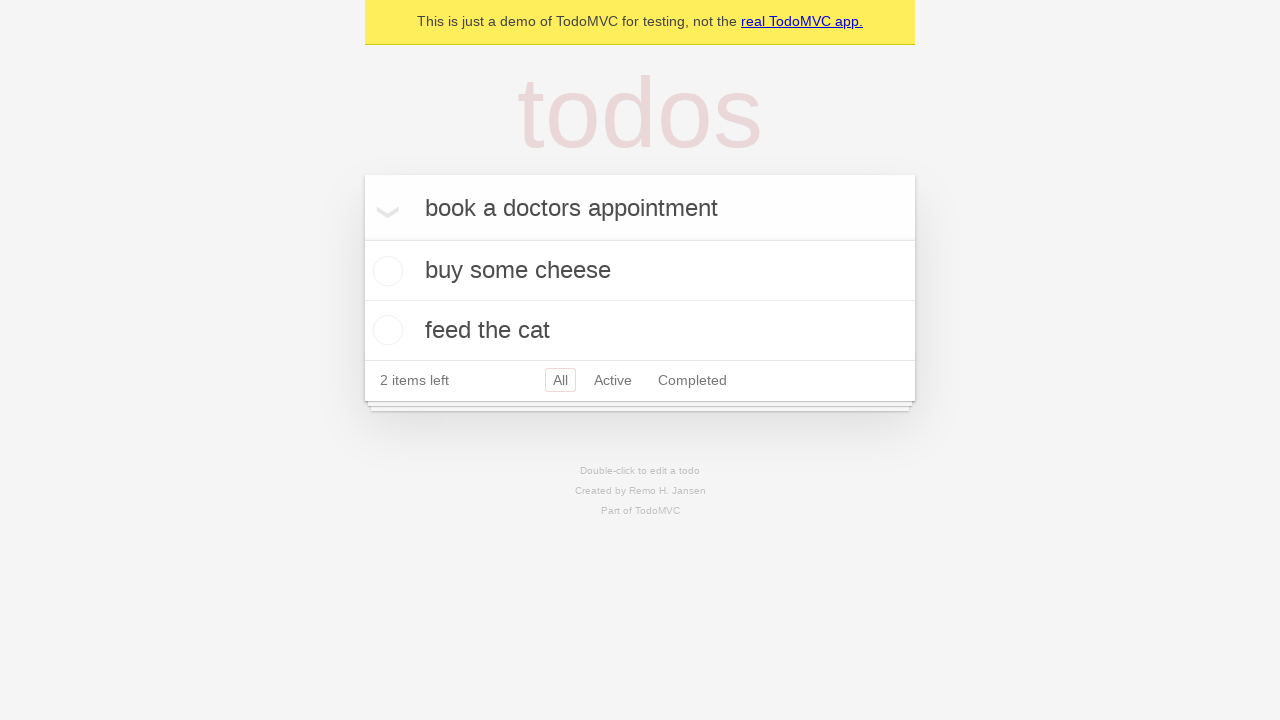

Pressed Enter to add third todo on internal:attr=[placeholder="What needs to be done?"i]
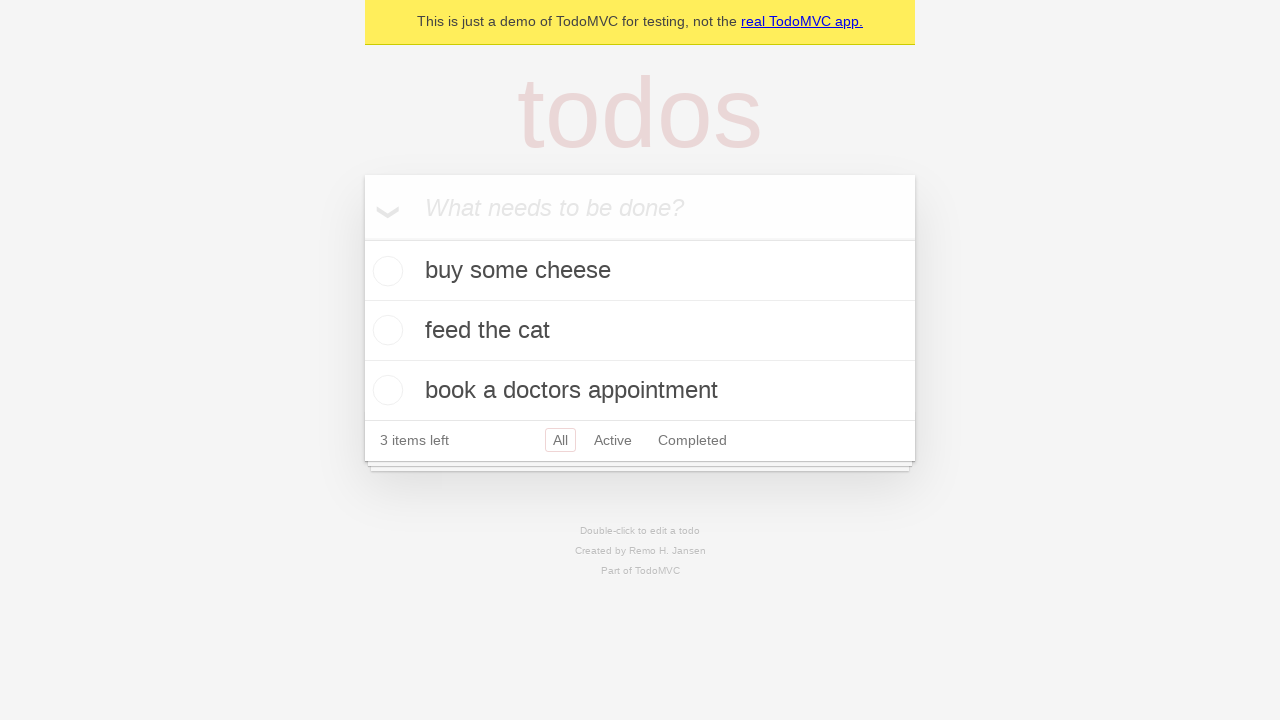

Double-clicked second todo item to enter edit mode at (640, 331) on internal:testid=[data-testid="todo-item"s] >> nth=1
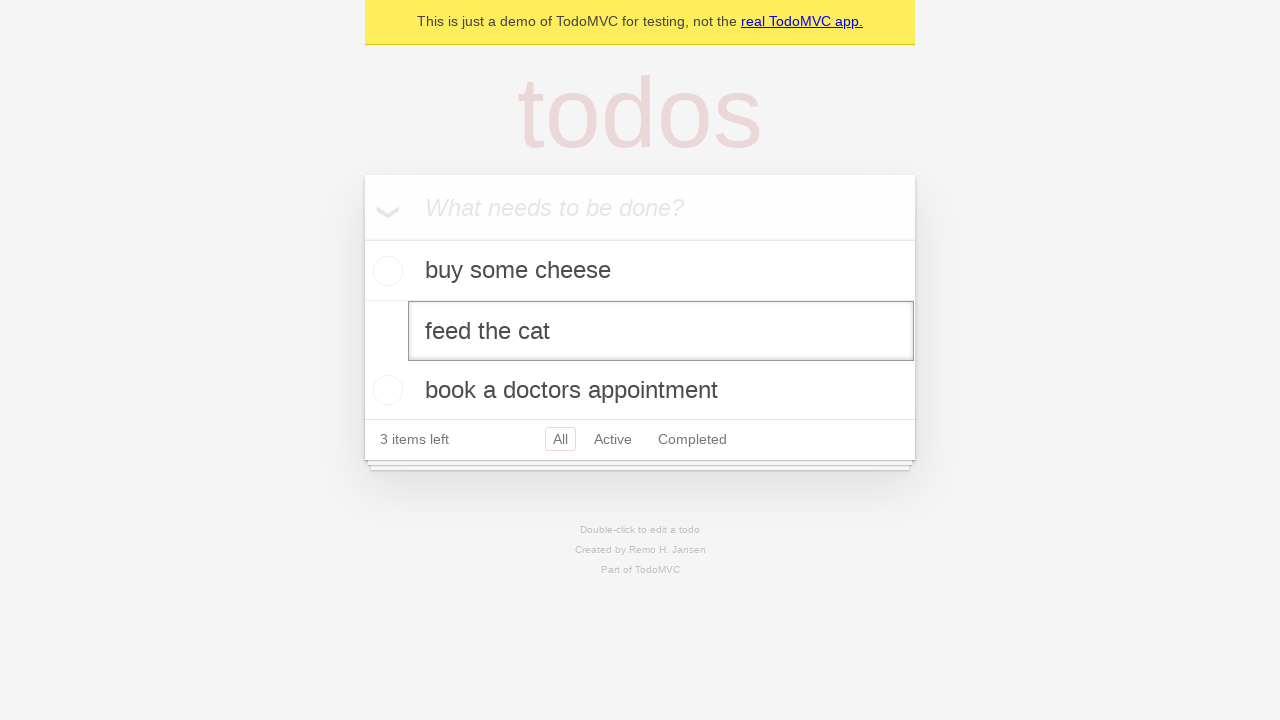

Filled edit input with text containing leading and trailing spaces on internal:testid=[data-testid="todo-item"s] >> nth=1 >> internal:role=textbox[nam
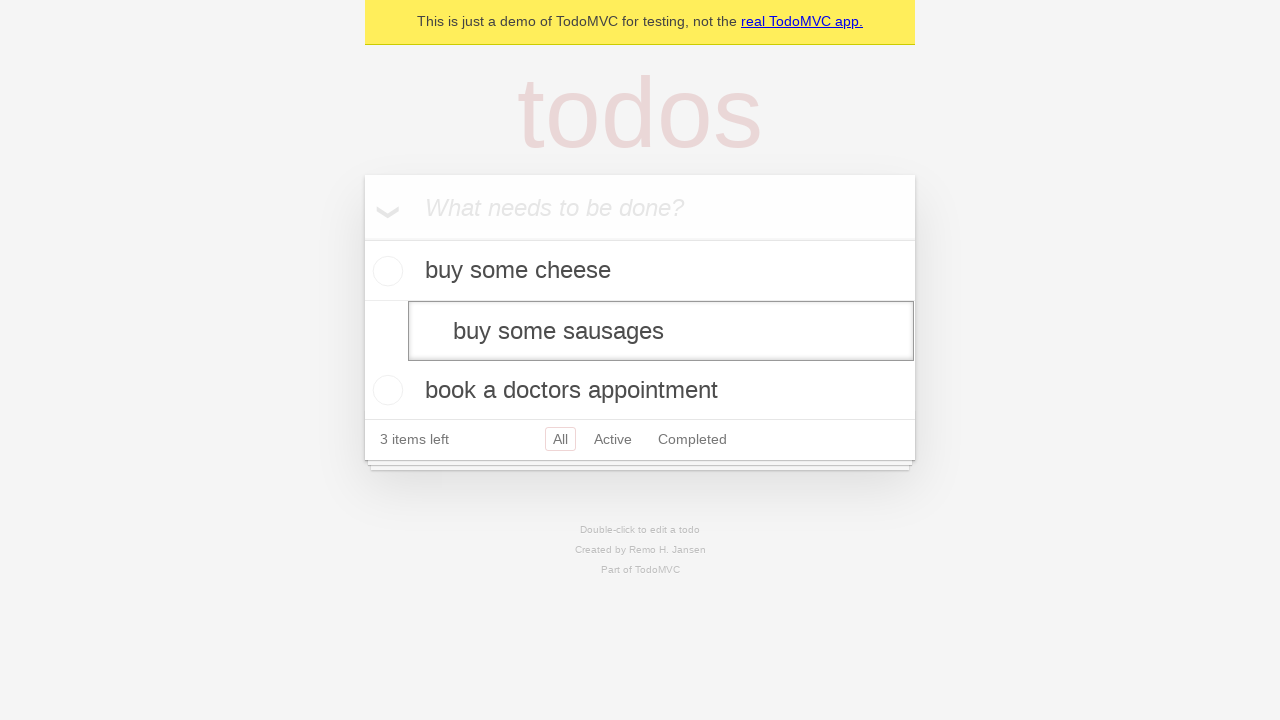

Pressed Enter to save edited todo with trimmed text on internal:testid=[data-testid="todo-item"s] >> nth=1 >> internal:role=textbox[nam
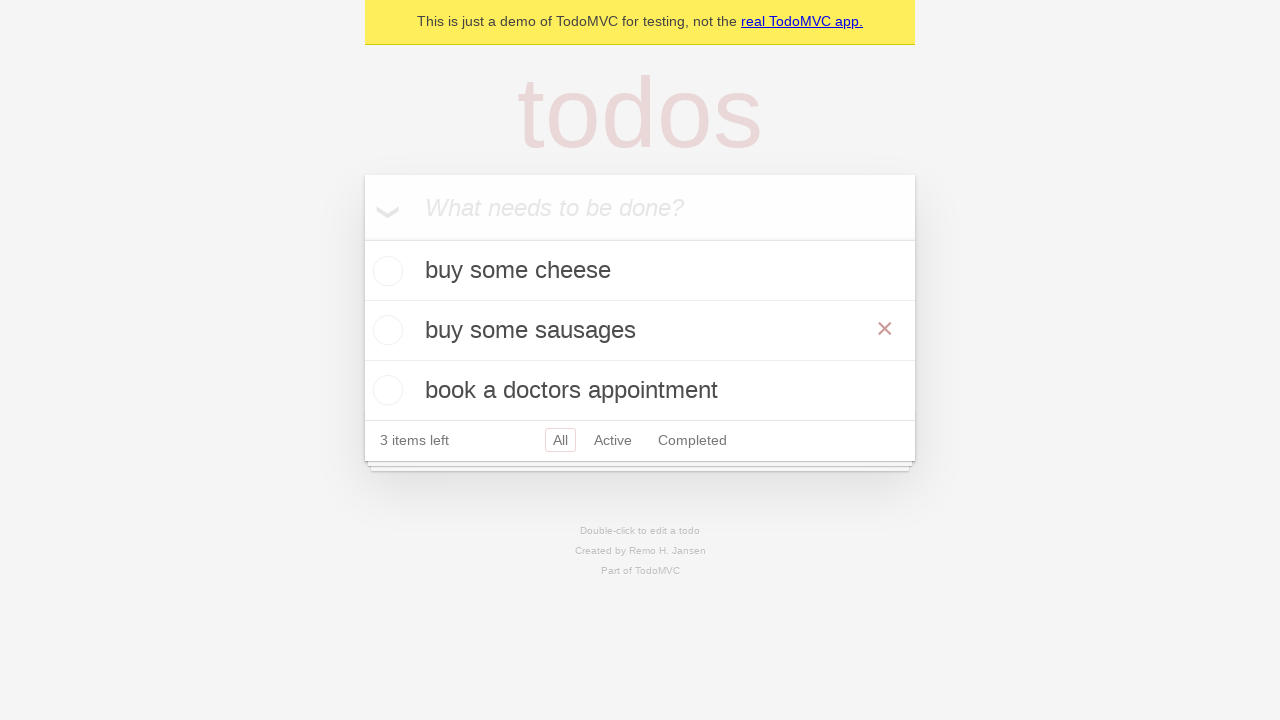

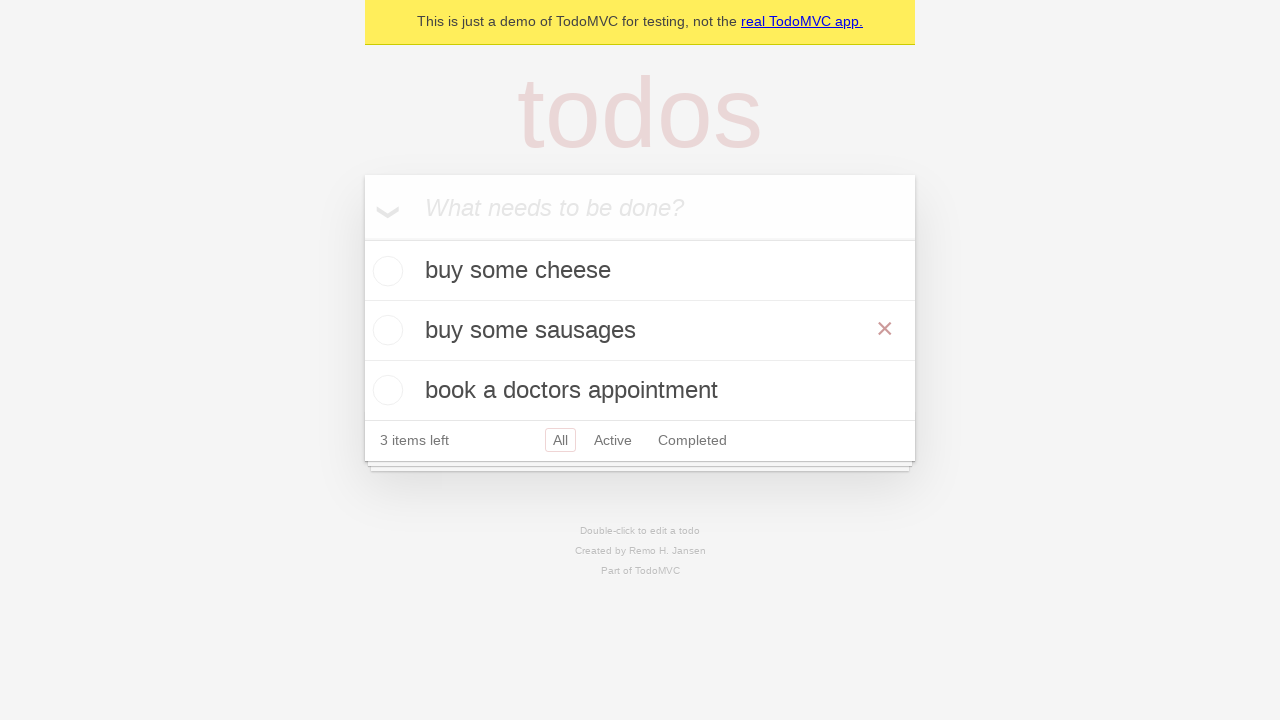